Tests checkbox interaction by locating two checkboxes and clicking them if they are not already selected

Starting URL: https://the-internet.herokuapp.com/checkboxes

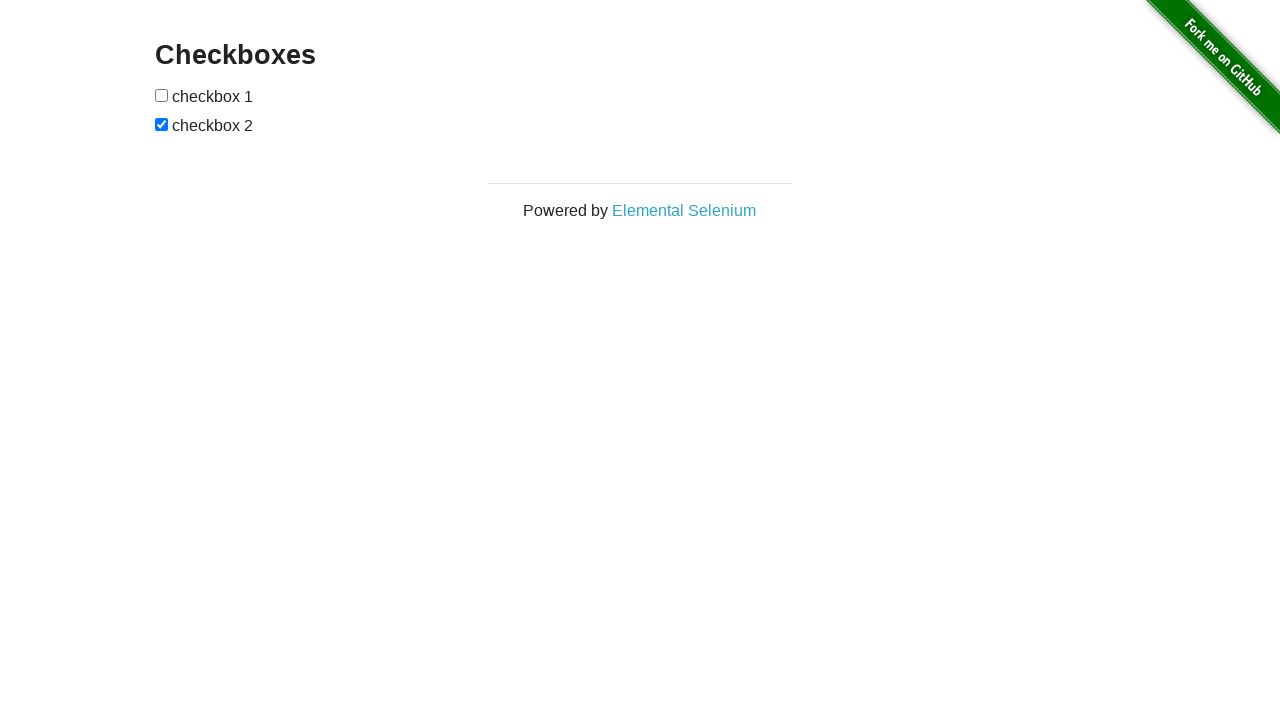

Located first checkbox element
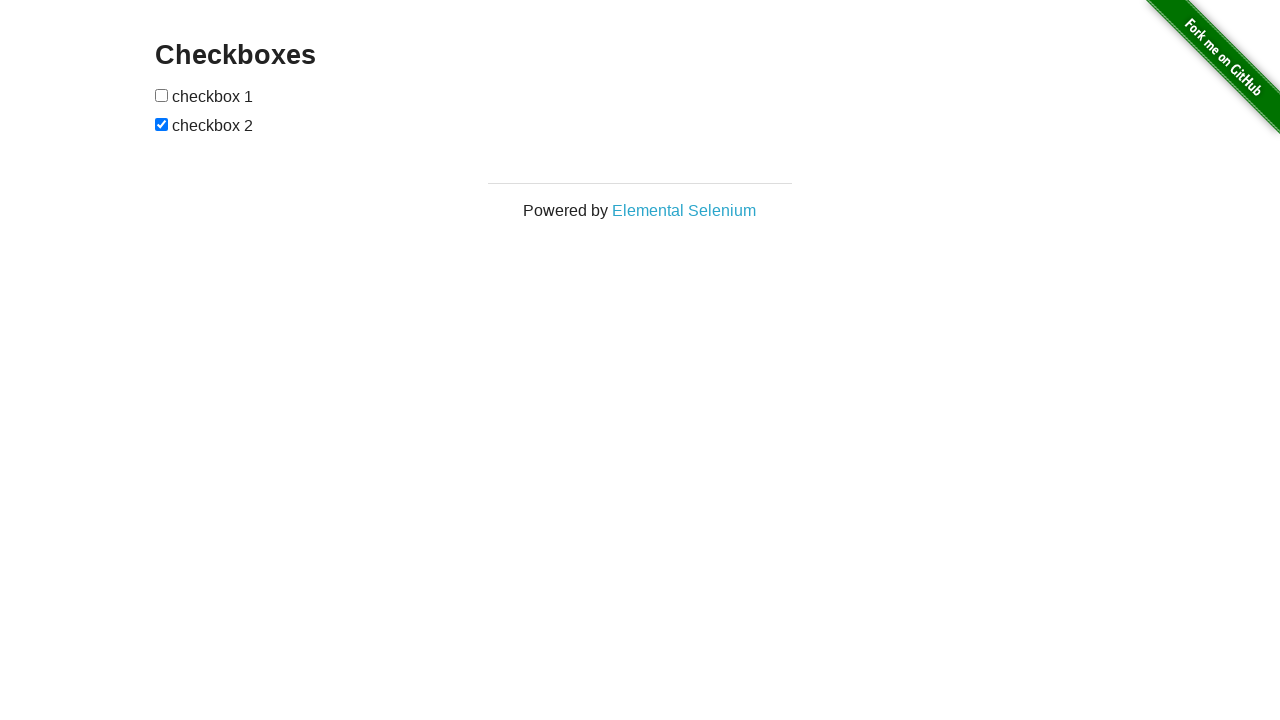

Located second checkbox element
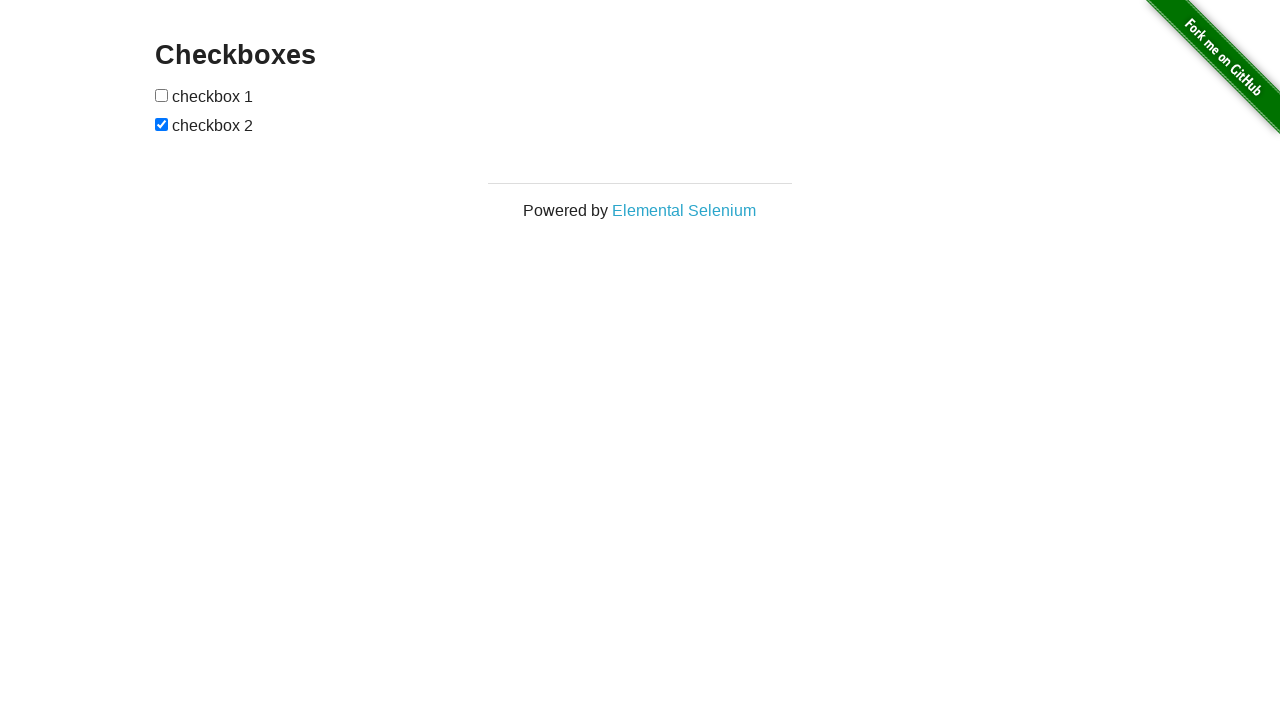

Checked first checkbox state
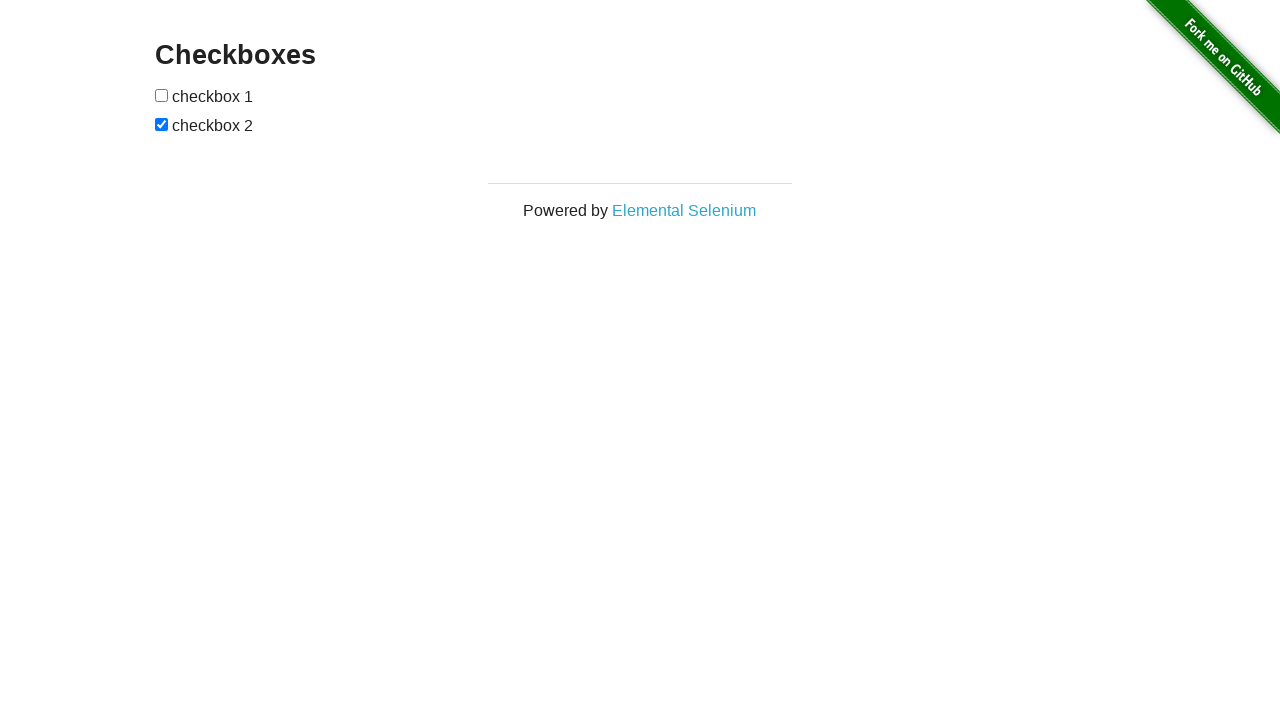

Clicked first checkbox to select it at (162, 95) on xpath=//input[@type='checkbox'][1]
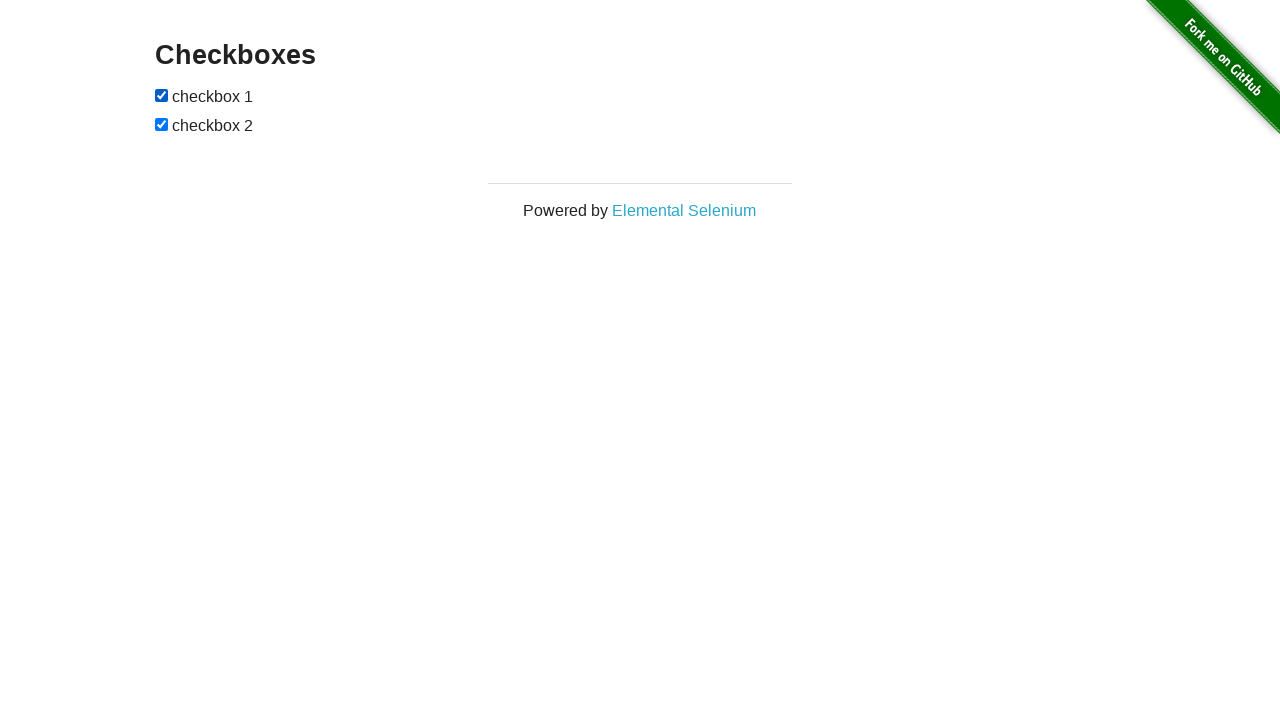

Second checkbox was already selected
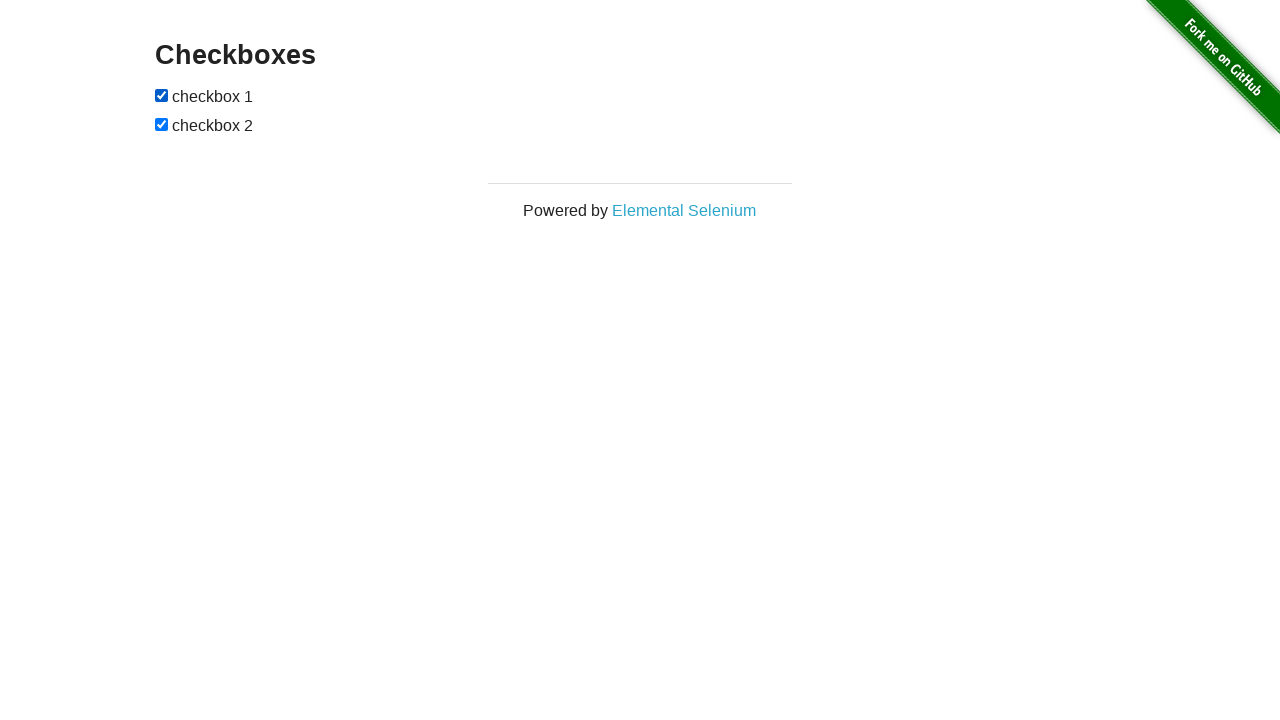

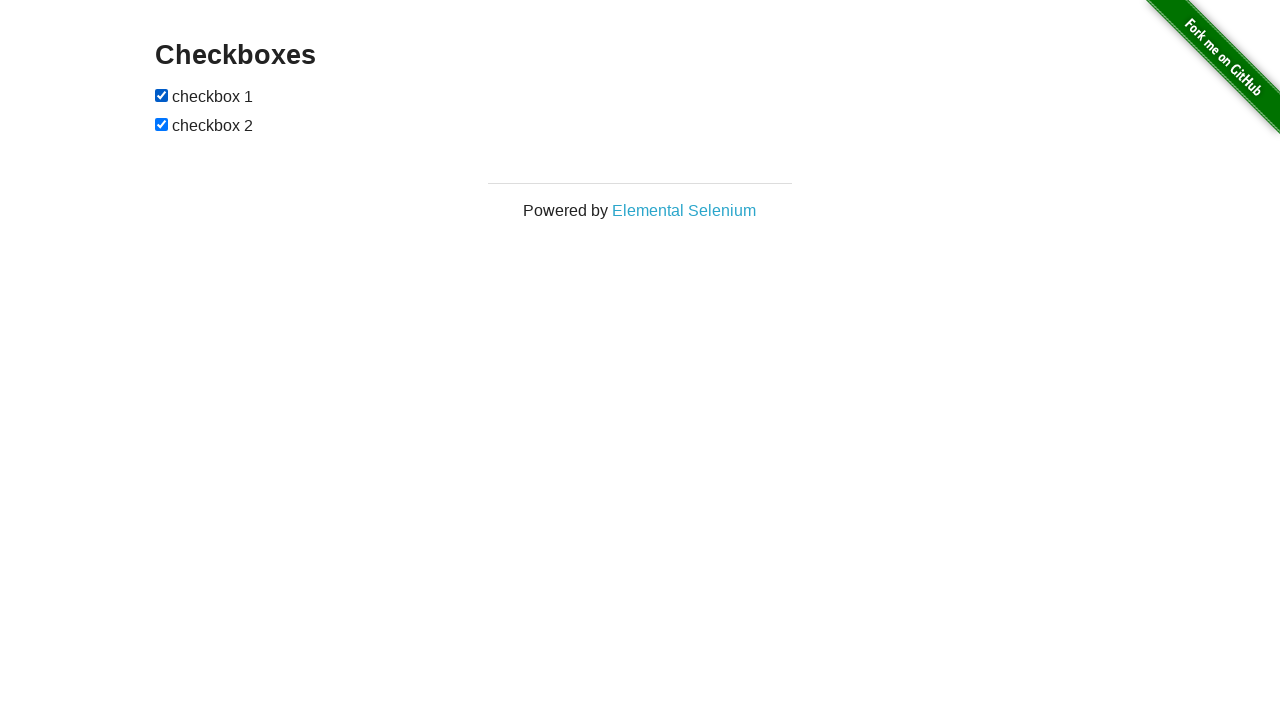